Tests selecting from a dropdown list by iterating through all options and clicking on the one that matches the desired text, then verifying the selection was made correctly.

Starting URL: http://the-internet.herokuapp.com/dropdown

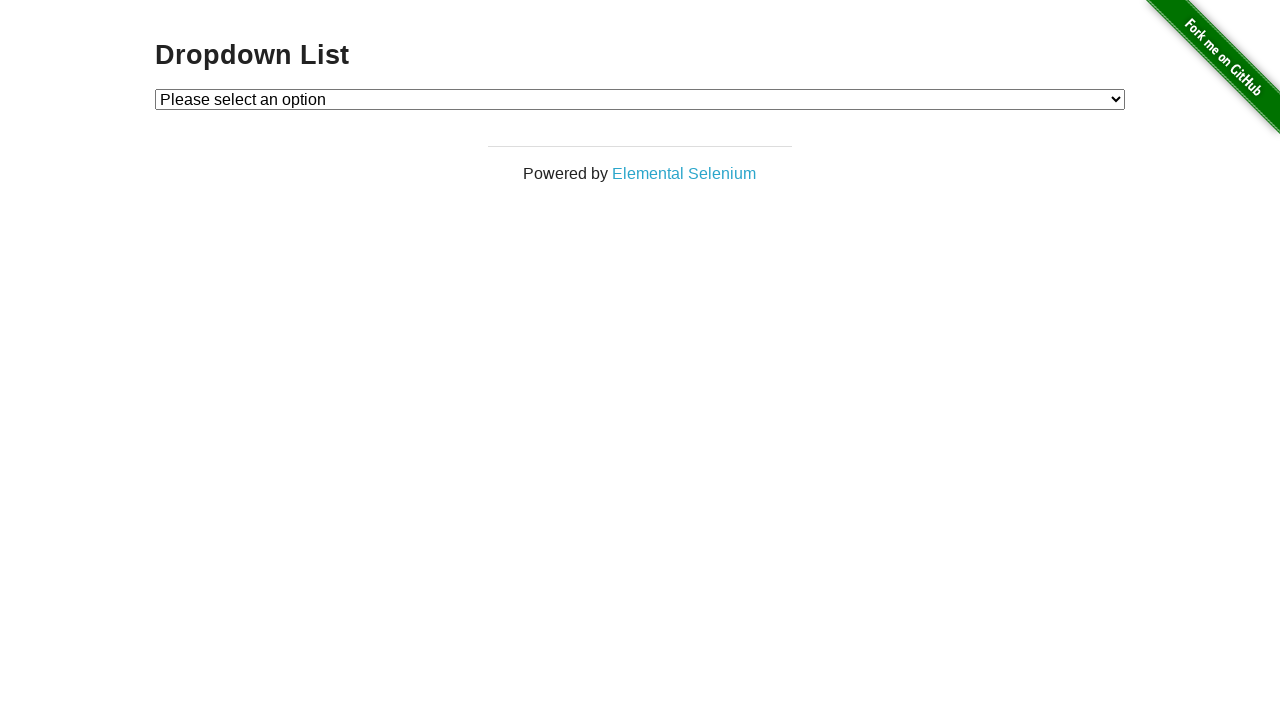

Waited for dropdown to be visible
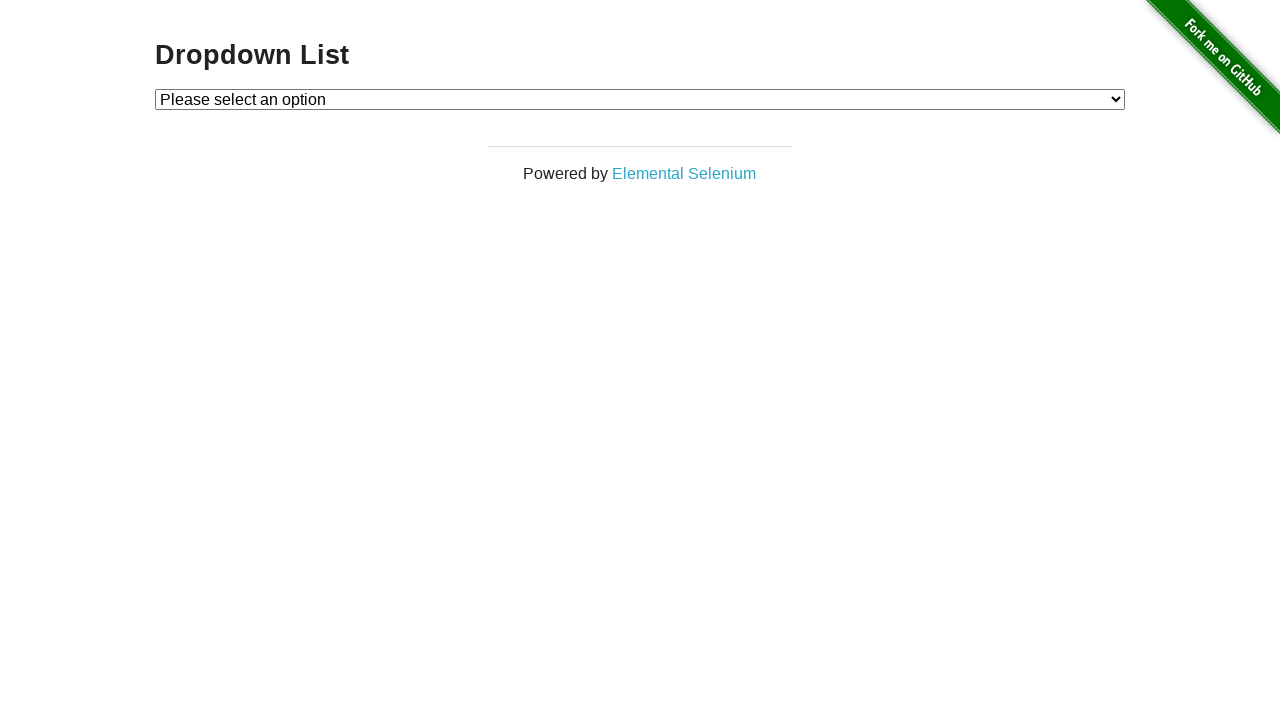

Selected 'Option 1' from dropdown on #dropdown
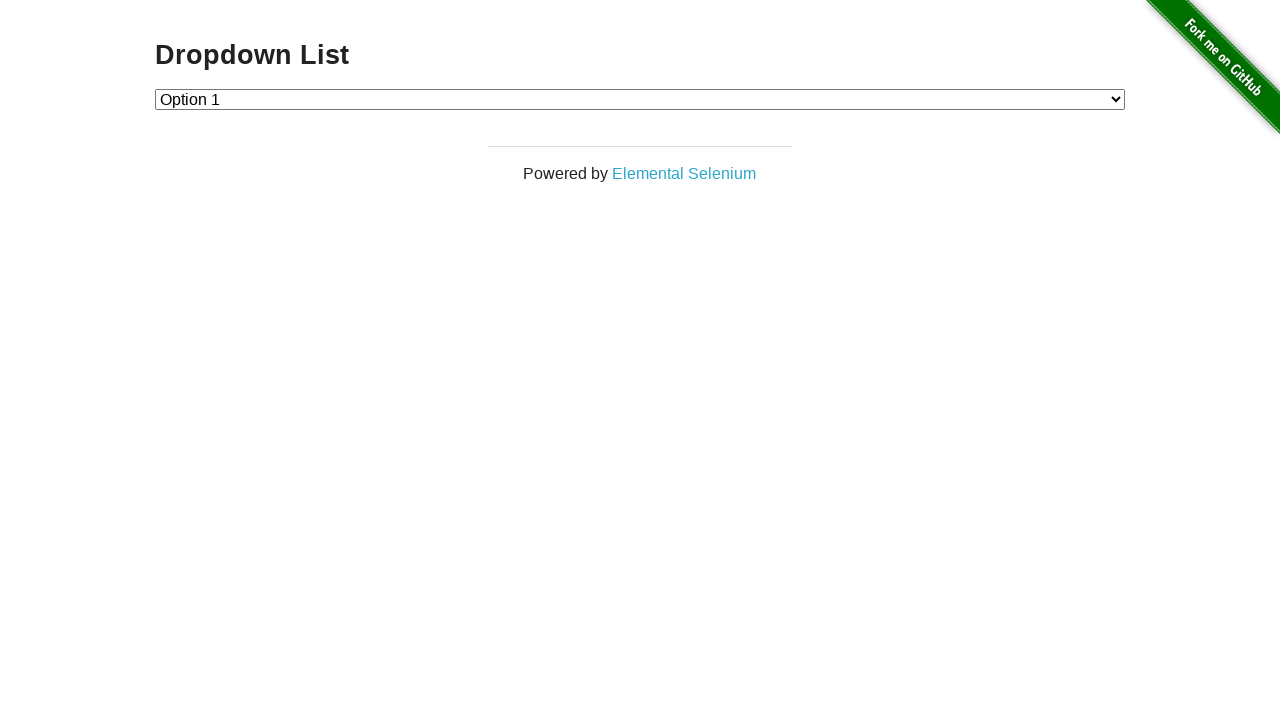

Retrieved selected dropdown value
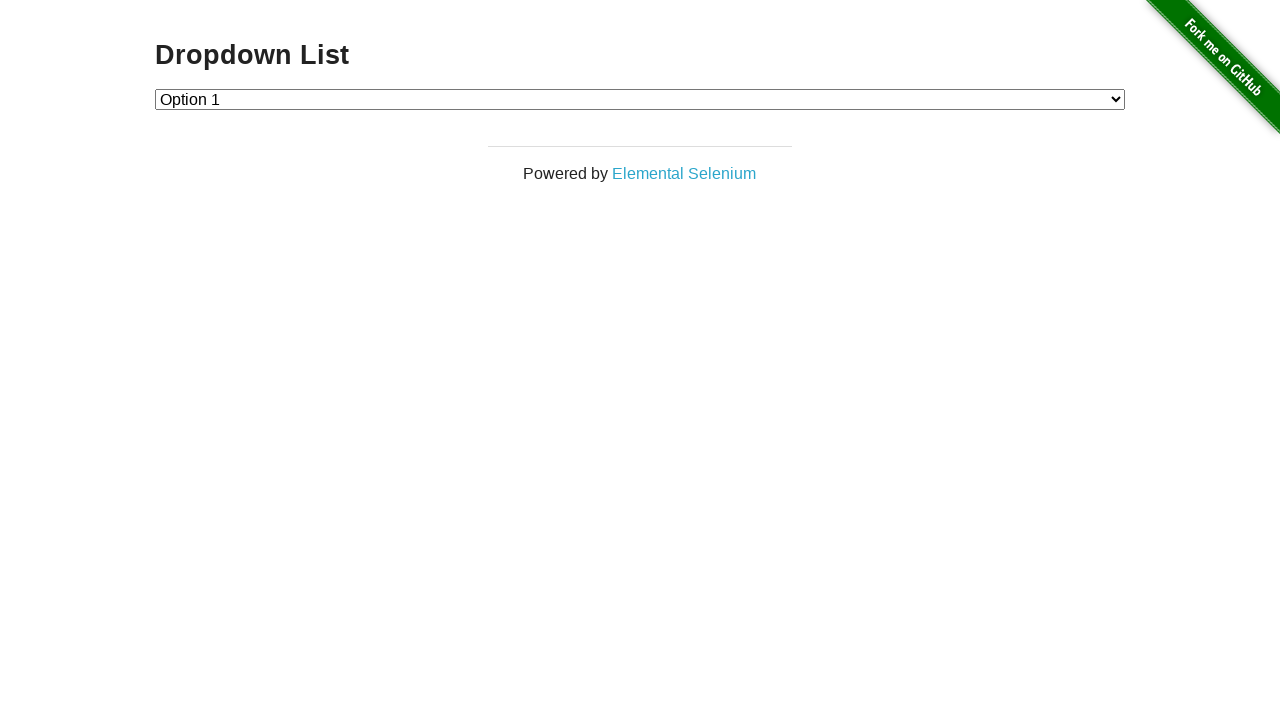

Verified selected value is '1'
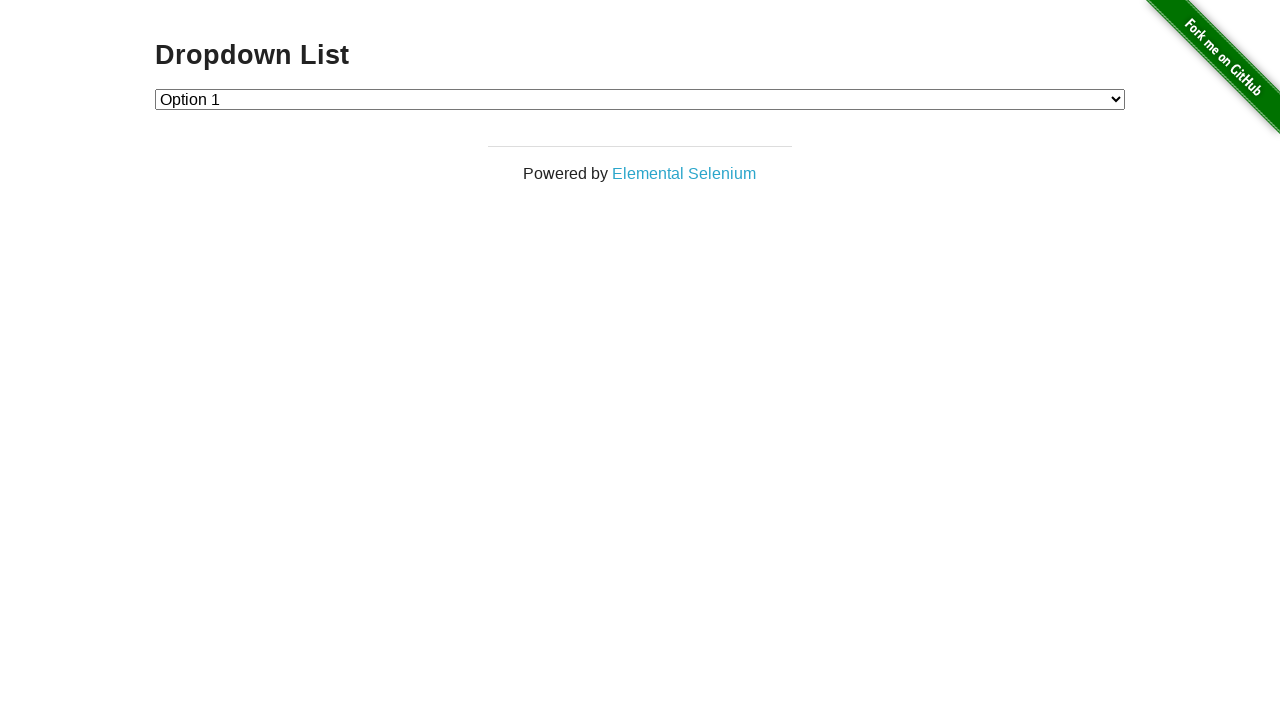

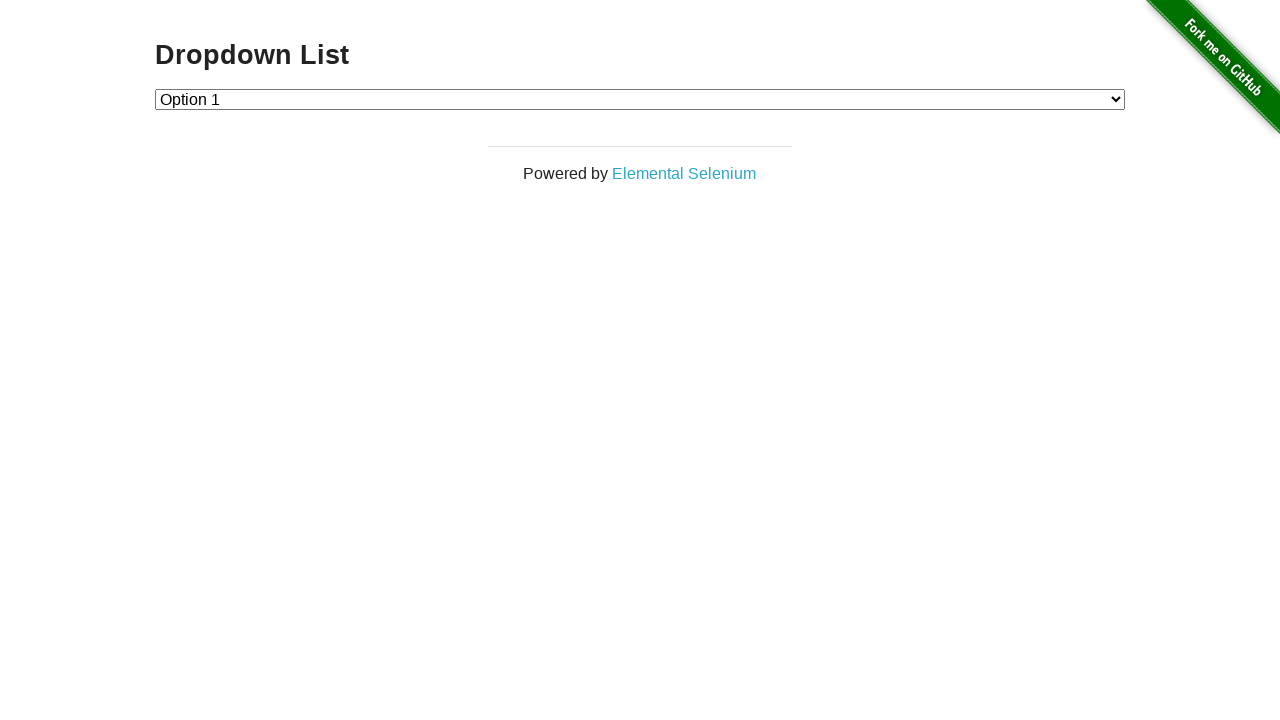